Tests that the todo counter displays the current number of items

Starting URL: https://demo.playwright.dev/todomvc

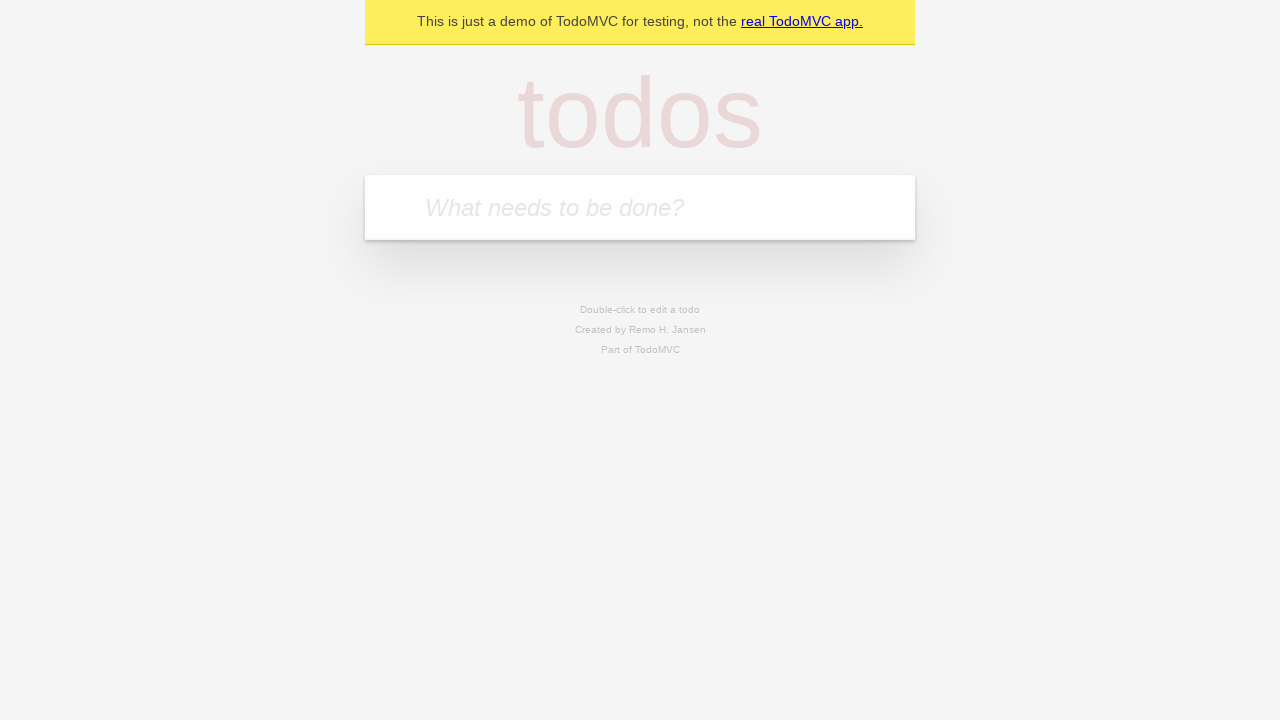

Located the todo input field
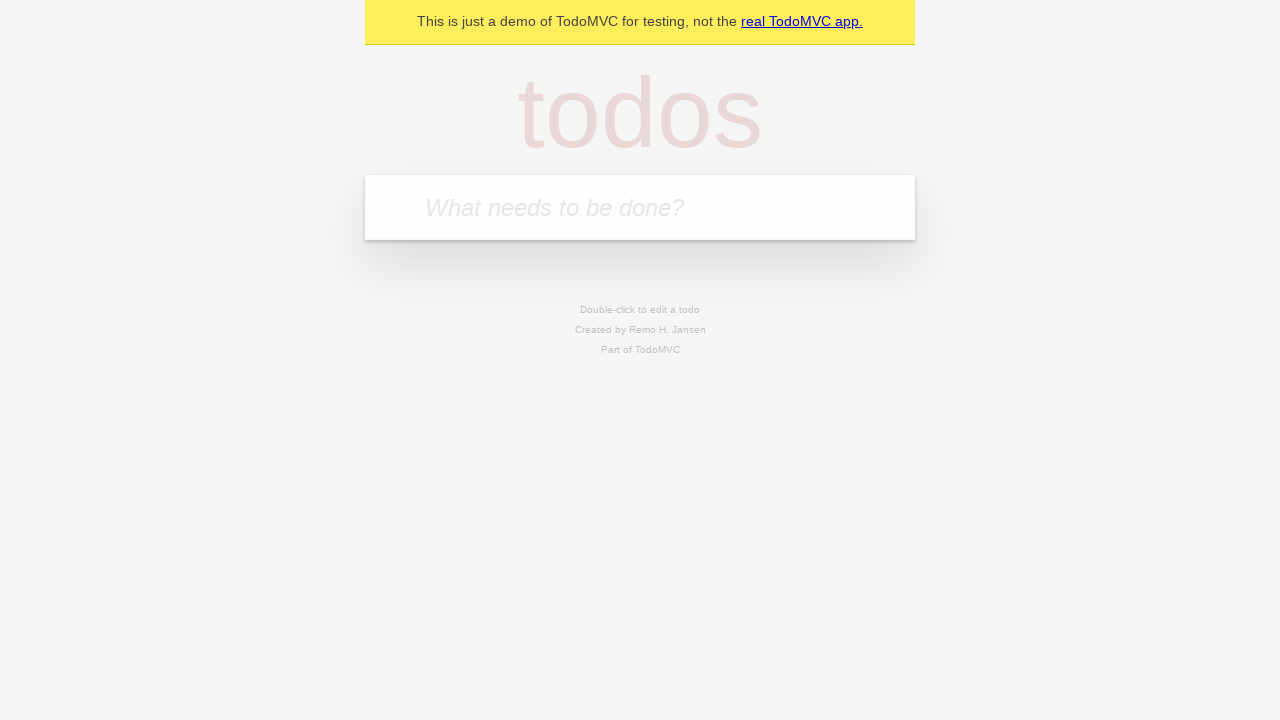

Filled todo input with 'buy some cheese' on internal:attr=[placeholder="What needs to be done?"i]
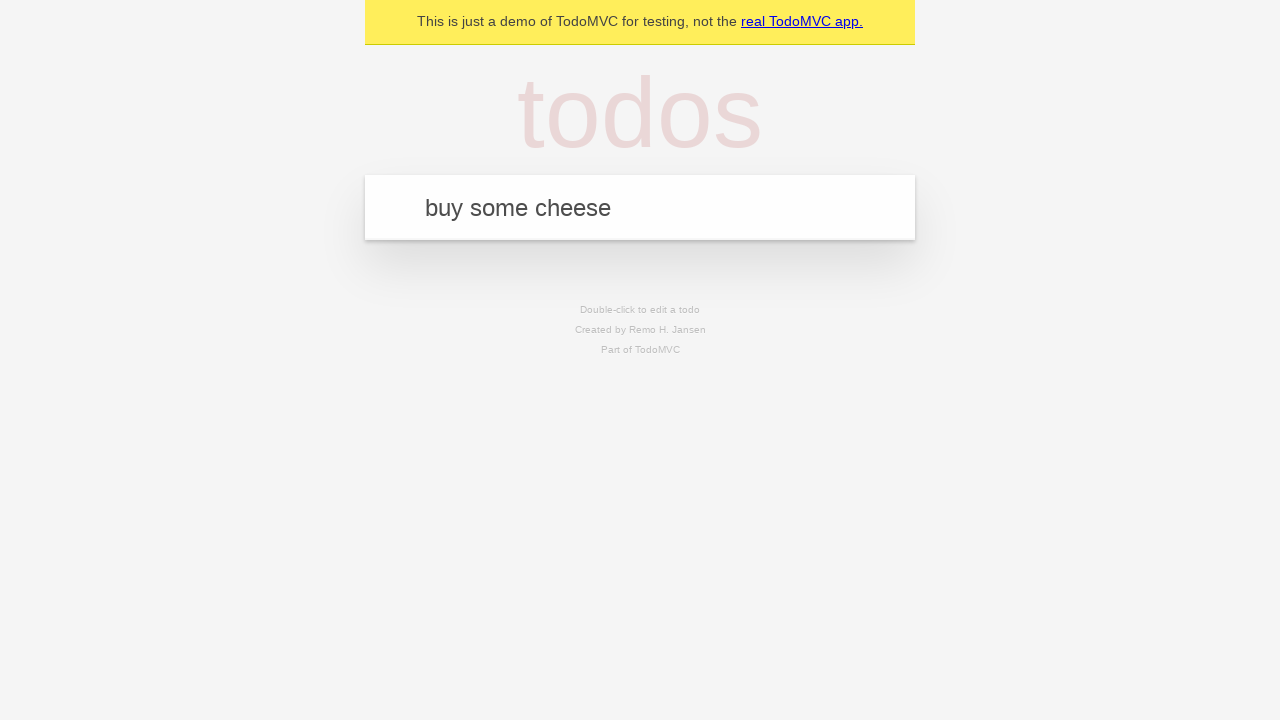

Pressed Enter to create first todo item on internal:attr=[placeholder="What needs to be done?"i]
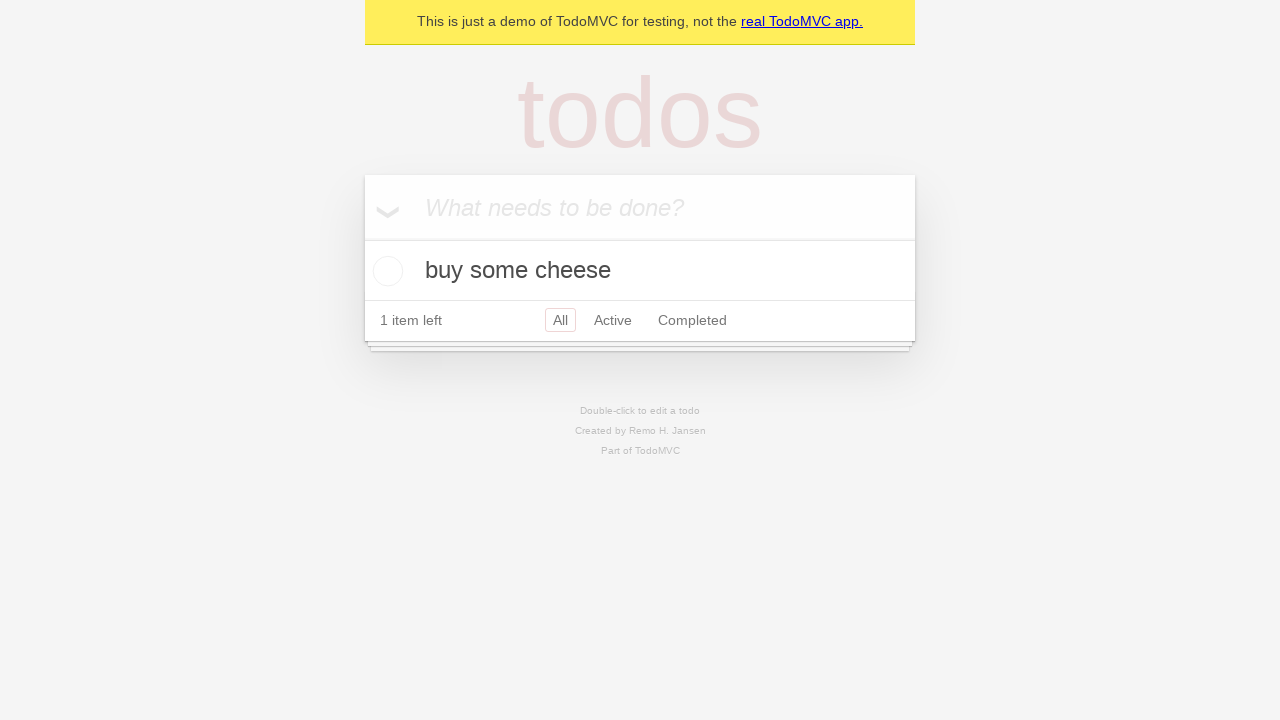

Todo counter element loaded after first item creation
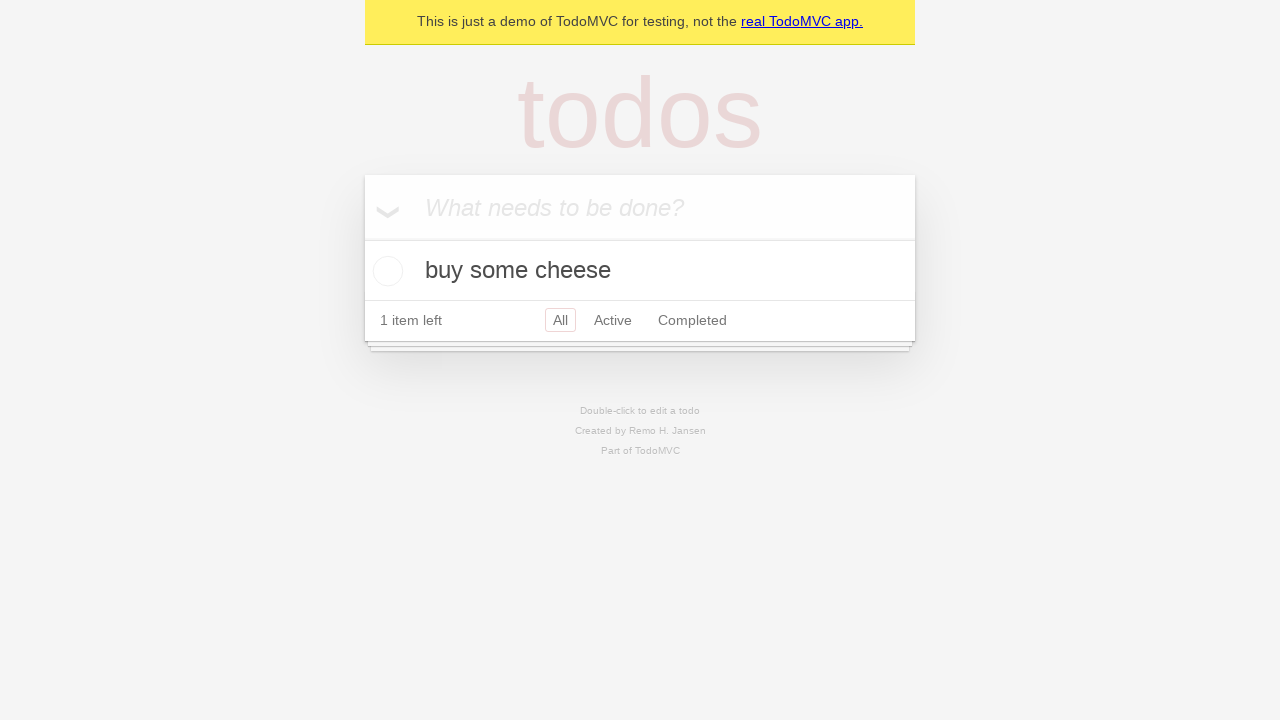

Filled todo input with 'feed the cat' on internal:attr=[placeholder="What needs to be done?"i]
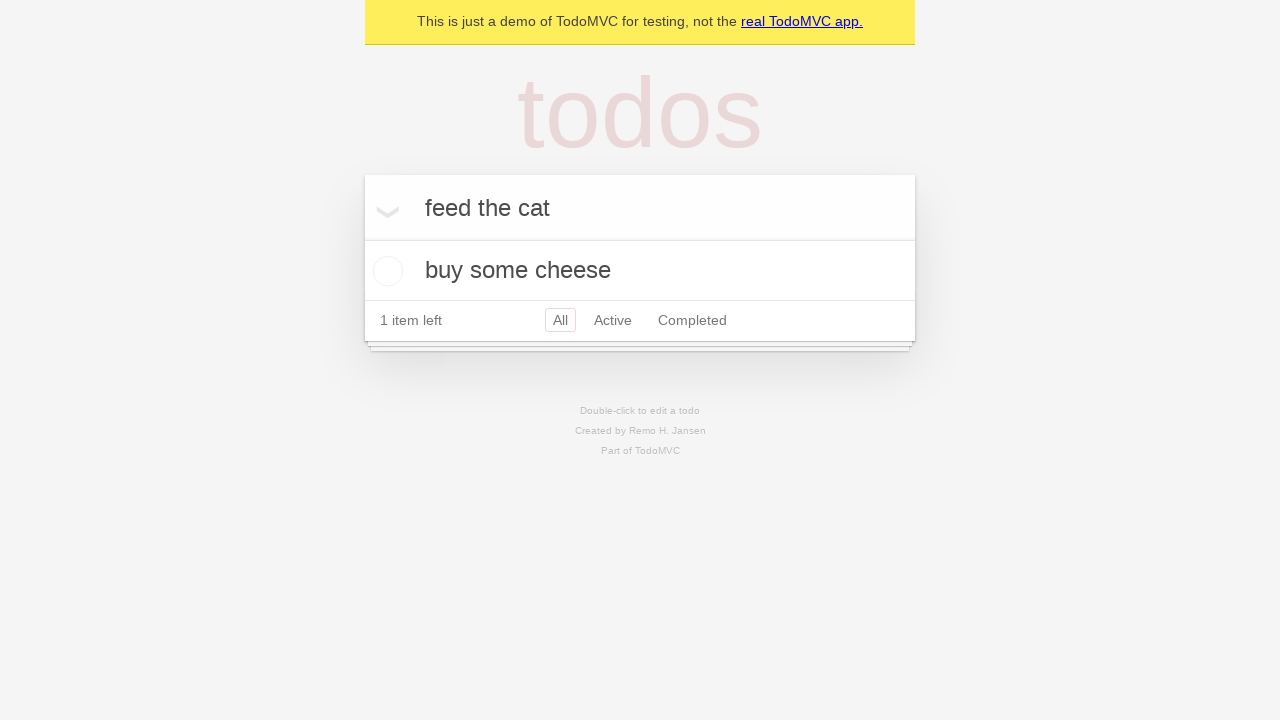

Pressed Enter to create second todo item on internal:attr=[placeholder="What needs to be done?"i]
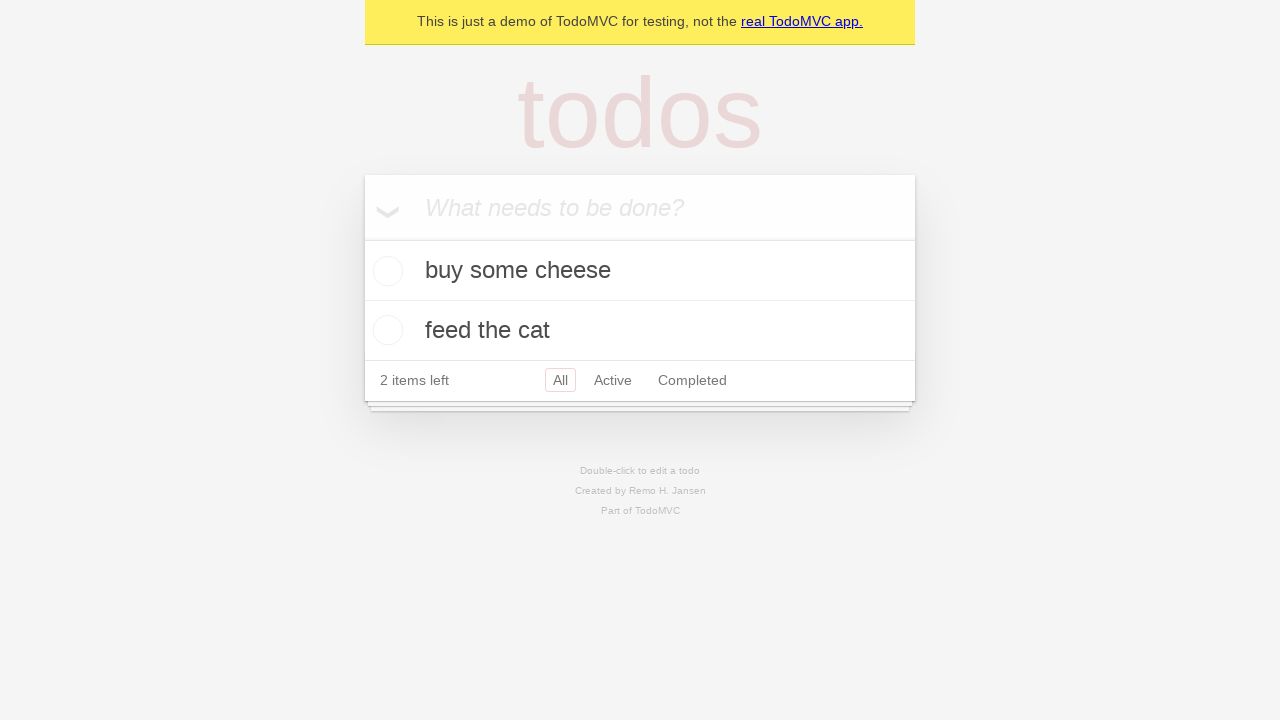

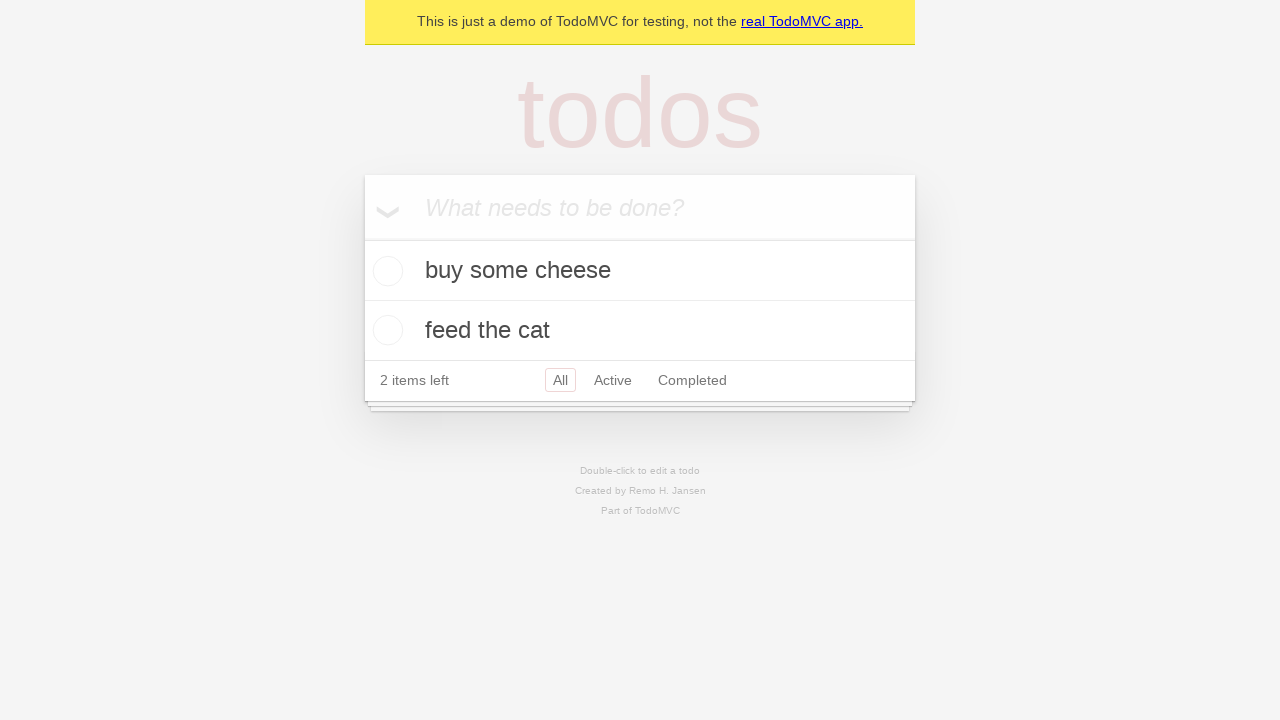